Tests dynamic controls page by verifying textbox is initially disabled, clicking Enable button, waiting for textbox to become enabled, and verifying the success message is displayed

Starting URL: https://the-internet.herokuapp.com/dynamic_controls

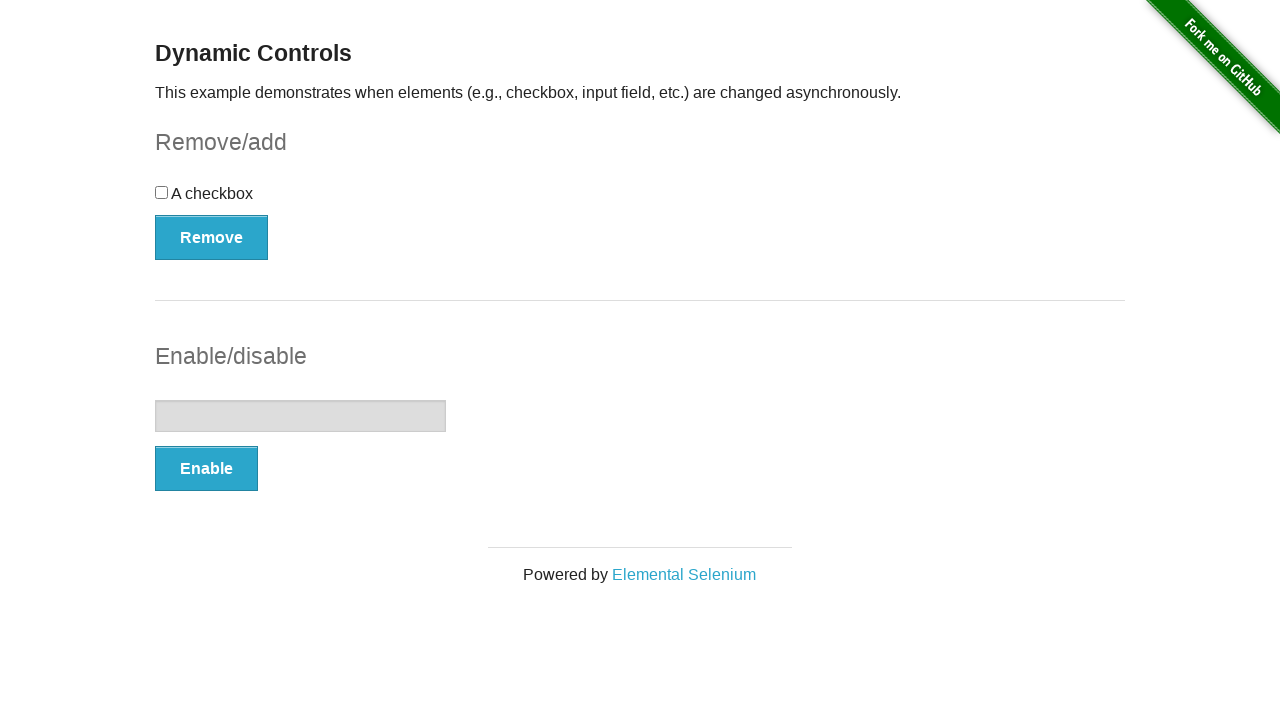

Verified textbox is initially disabled
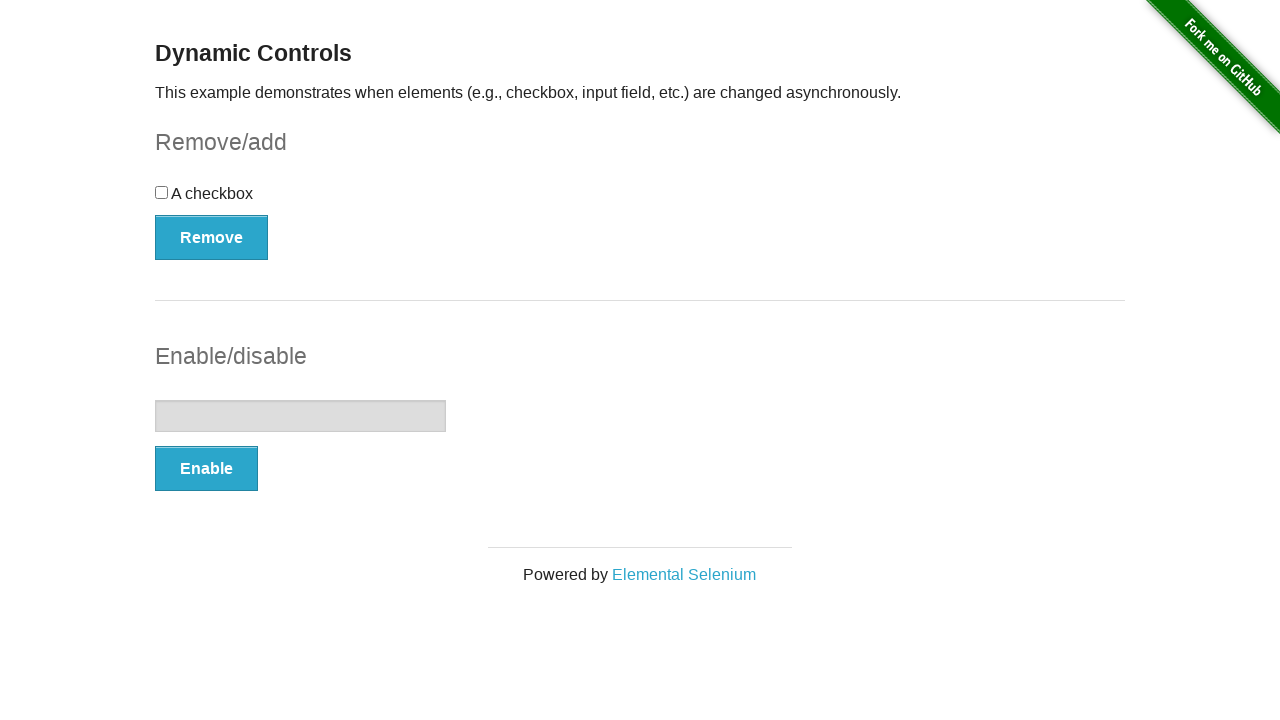

Clicked Enable button at (206, 469) on xpath=//*[text()='Enable']
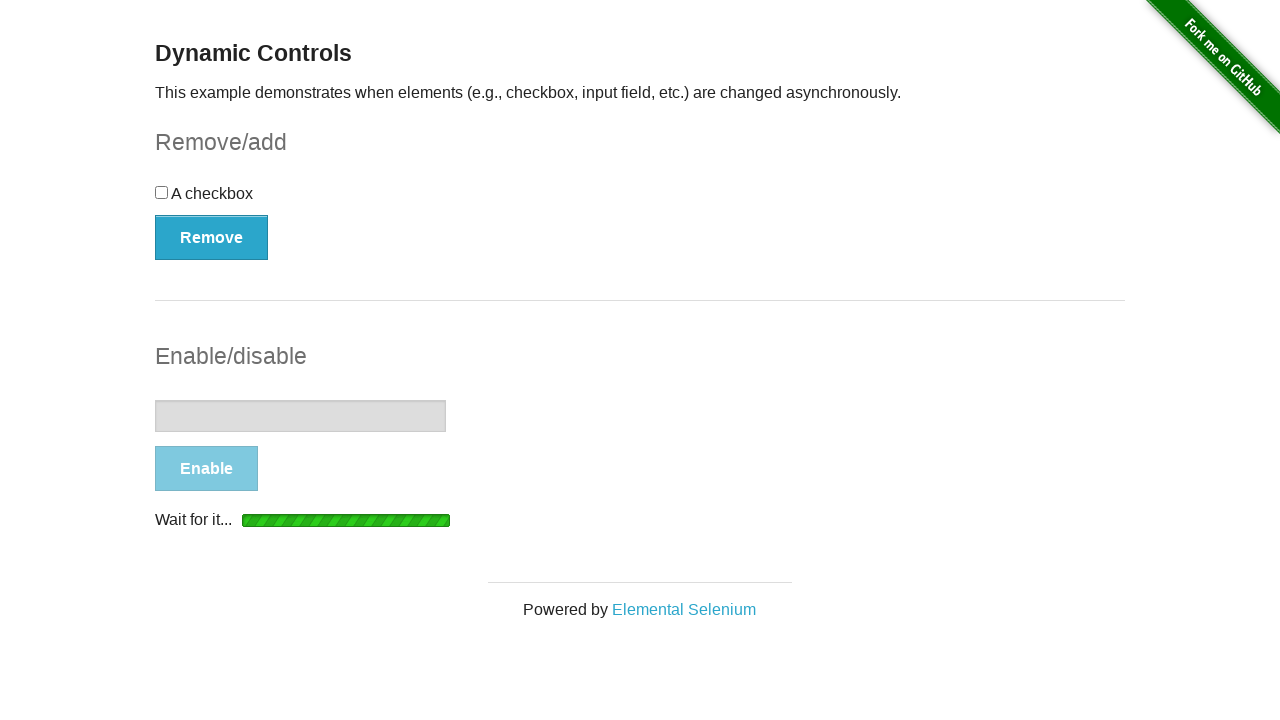

Waited for textbox to become enabled
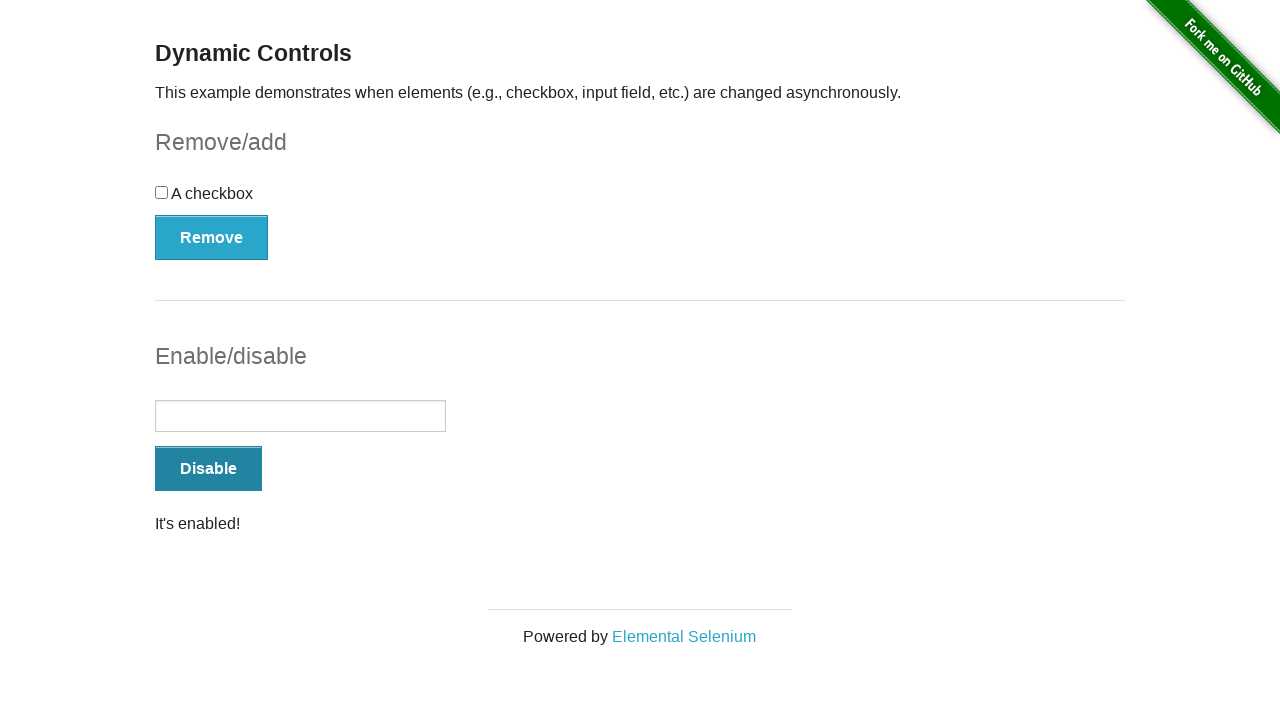

Verified success message 'It's enabled!' is displayed
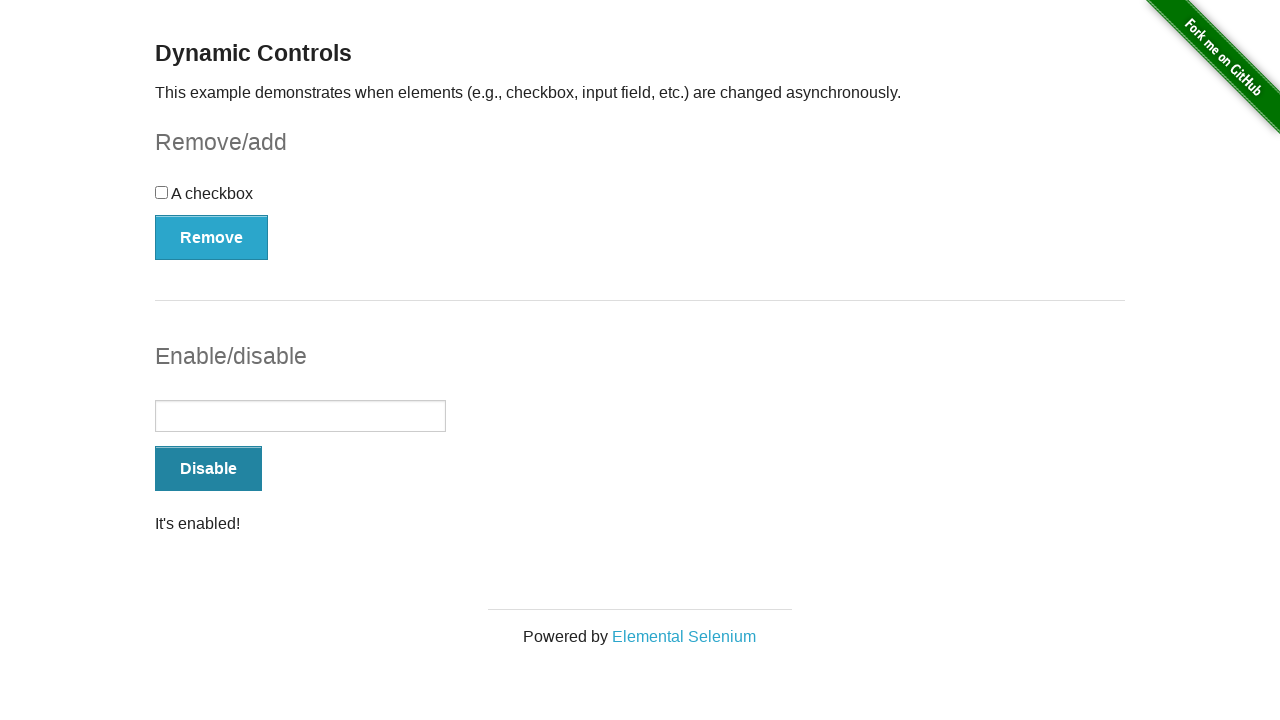

Verified textbox is now enabled
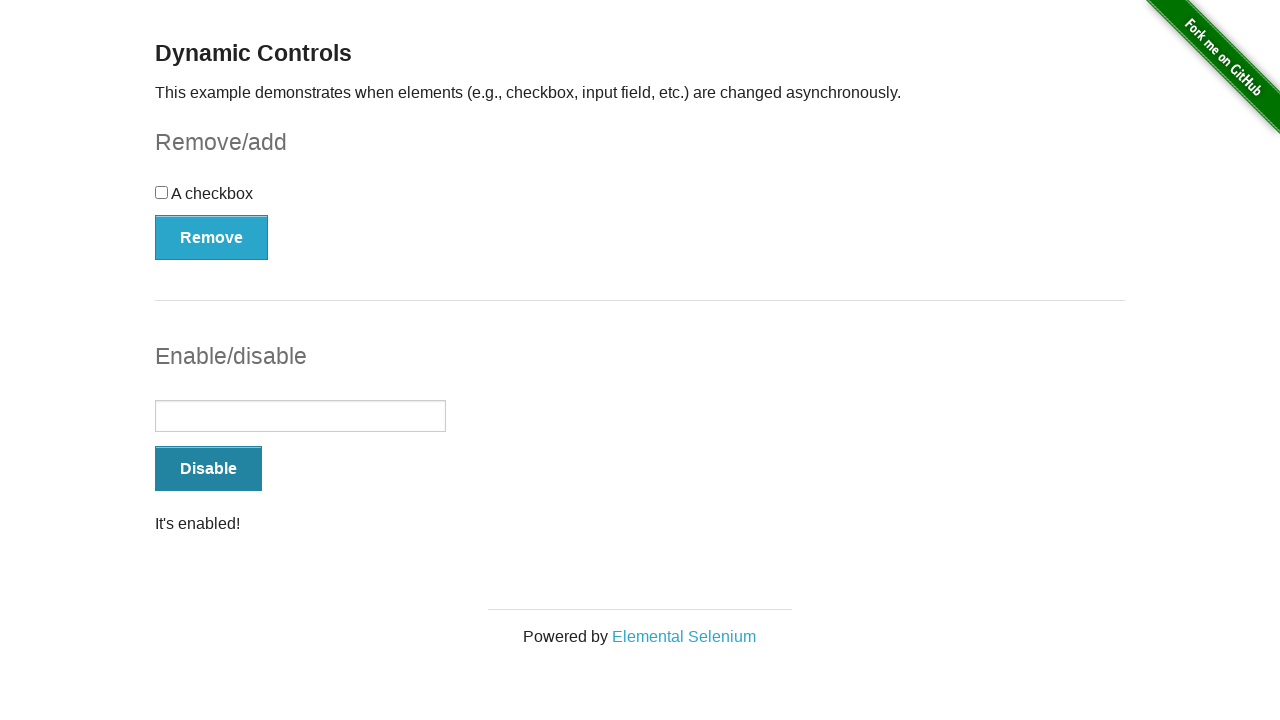

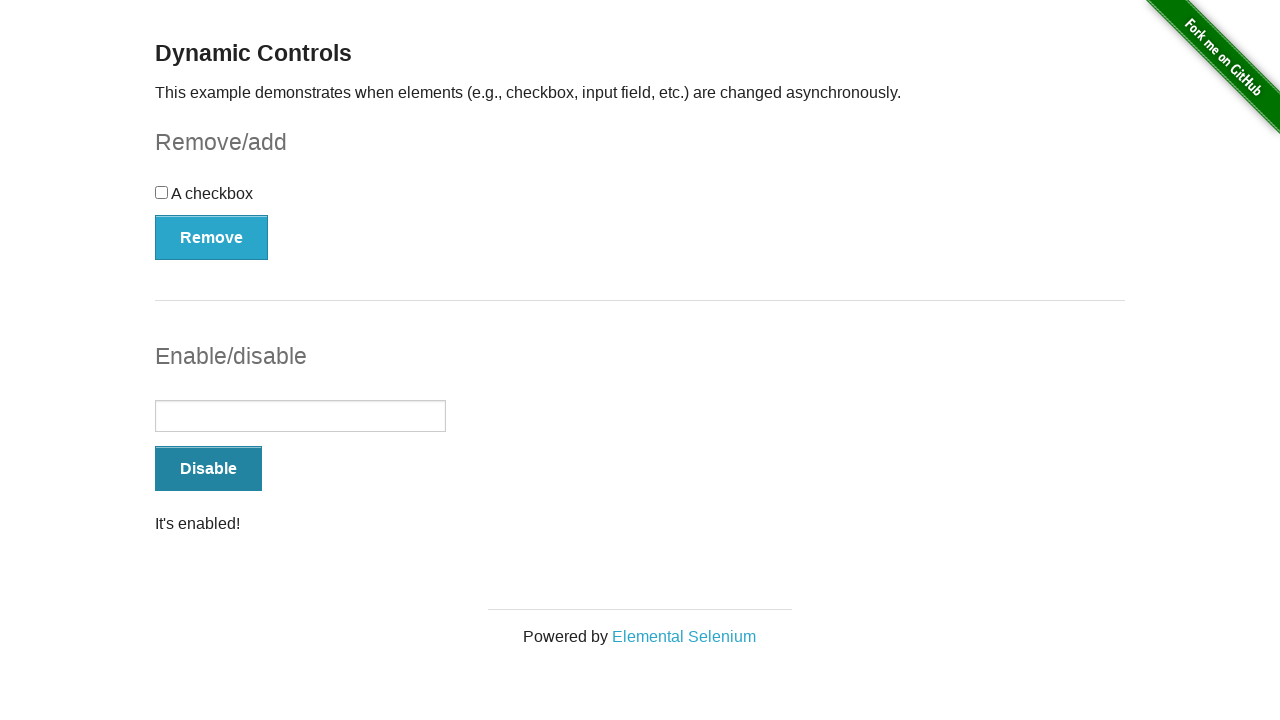